Tests iframe interaction by verifying text visibility, entering text into an iframe's text editor, and confirming a link is displayed after switching back from the iframe

Starting URL: https://the-internet.herokuapp.com/iframe

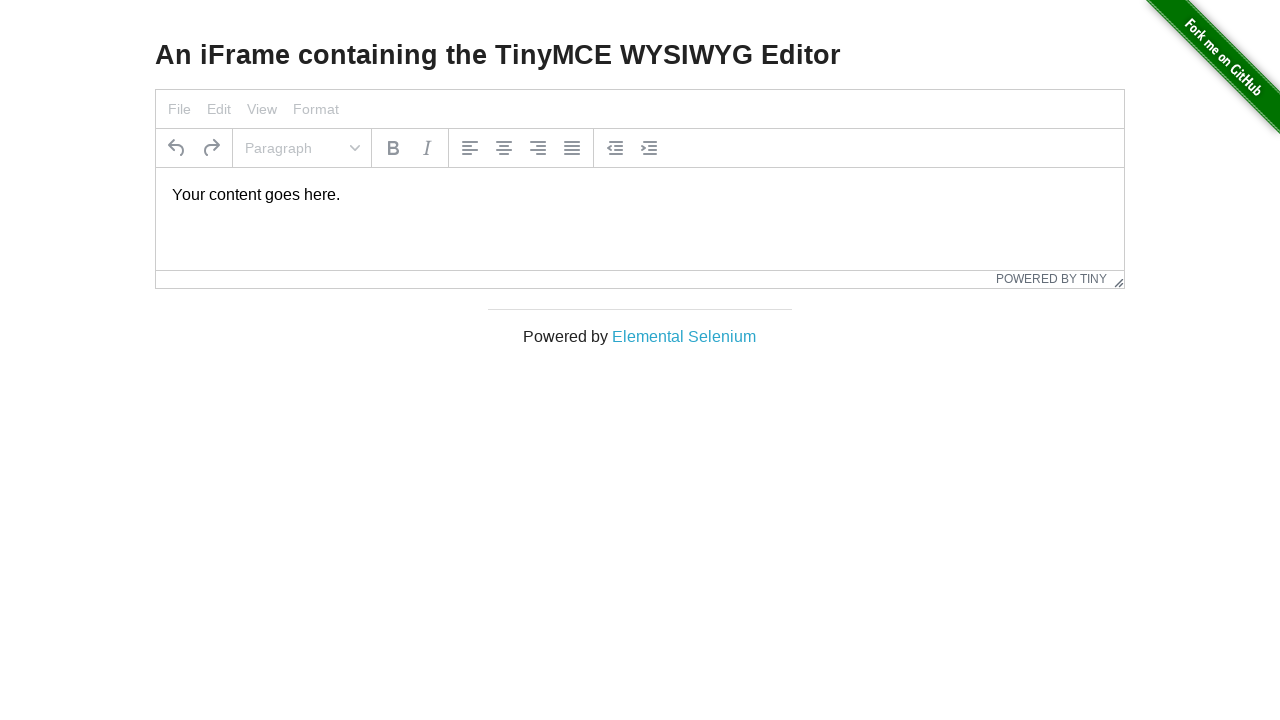

Verified heading element is visible
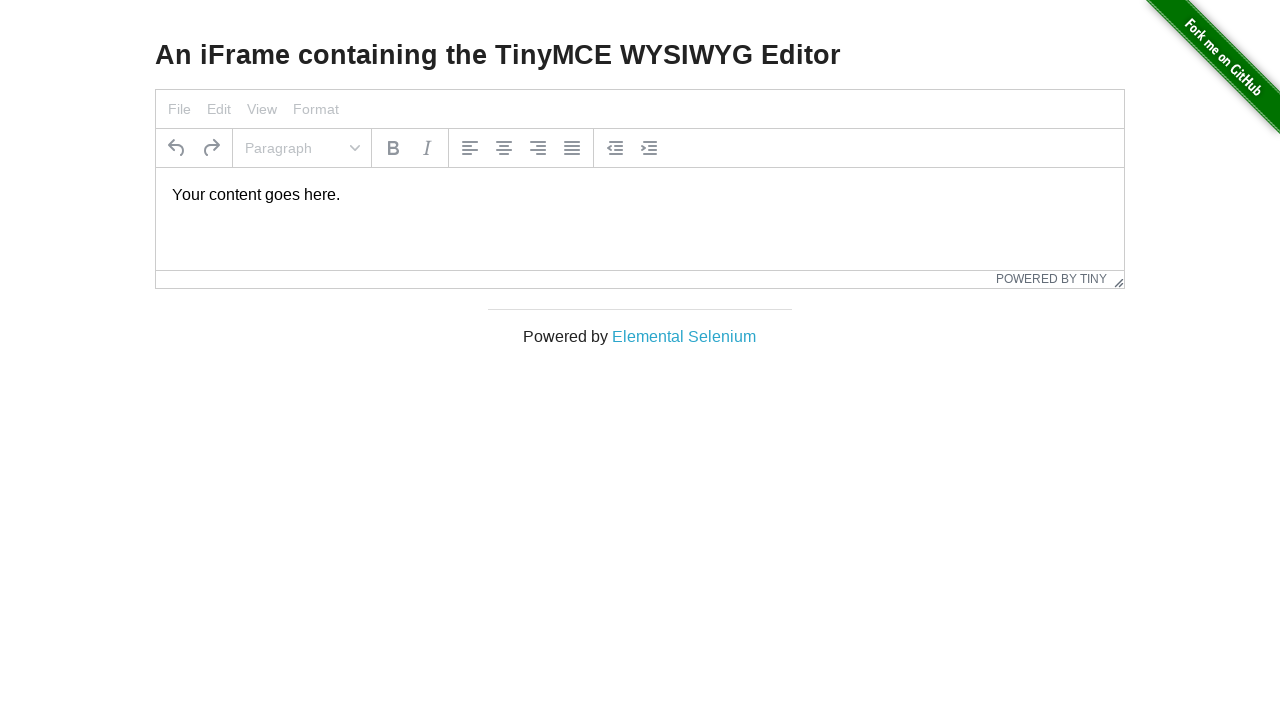

Printed heading text content
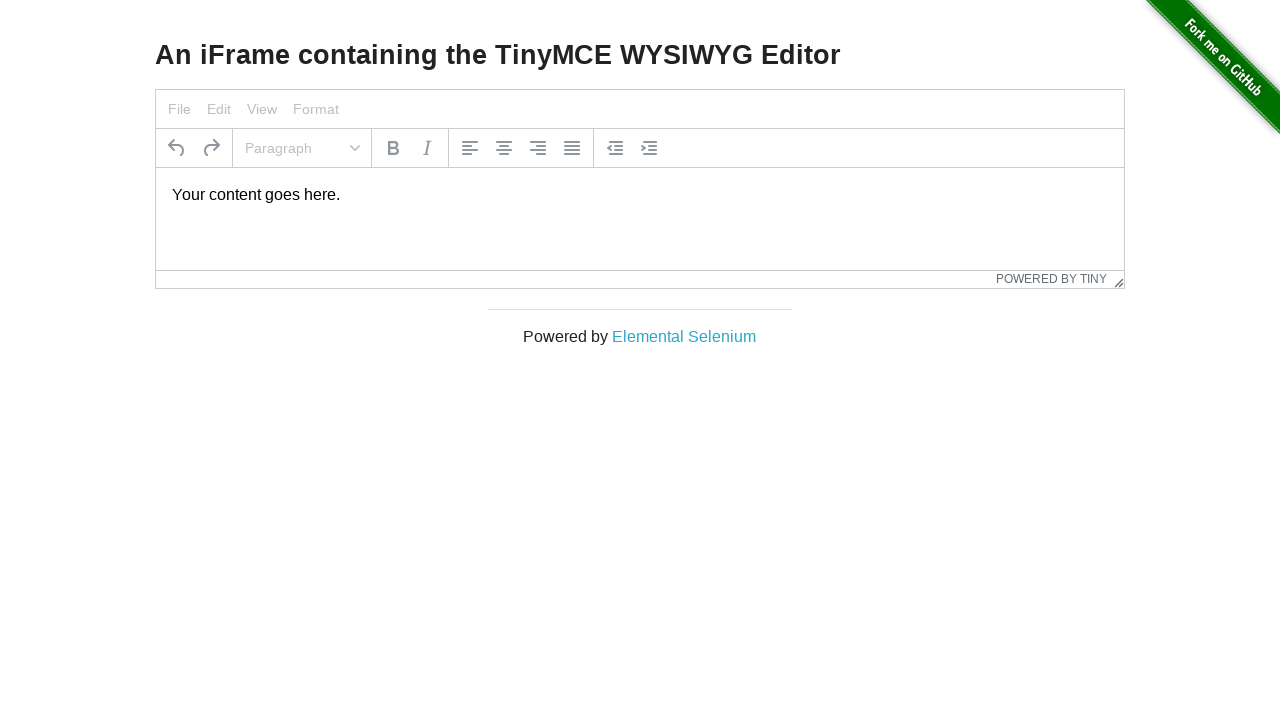

Located iframe element with selector #mce_0_ifr
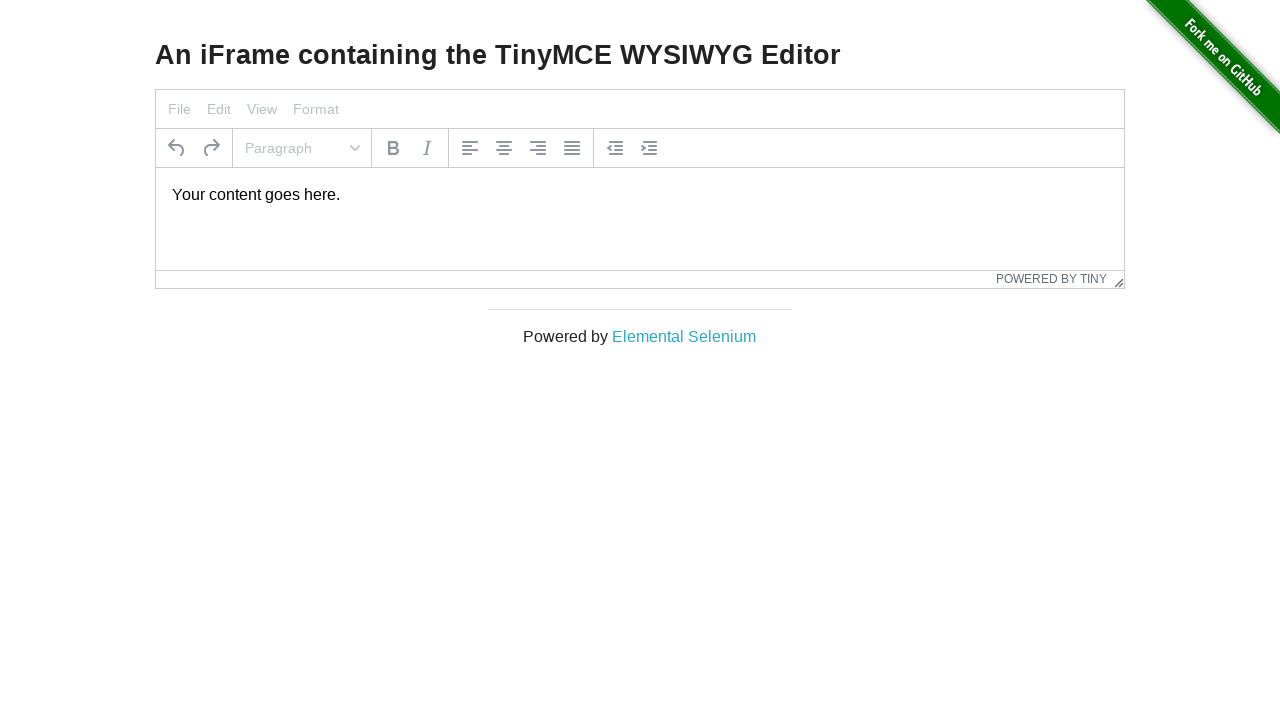

Located textbox element within iframe
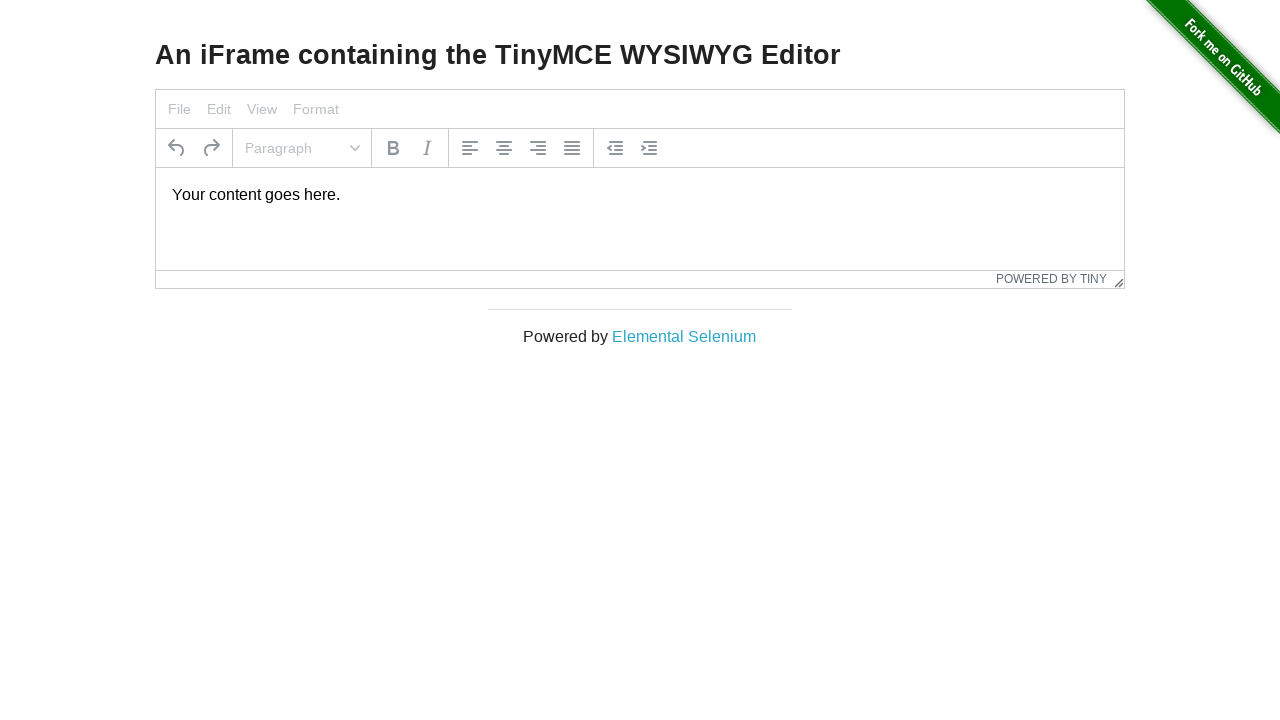

Clicked on textbox in iframe at (640, 195) on #mce_0_ifr >> internal:control=enter-frame >> body#tinymce
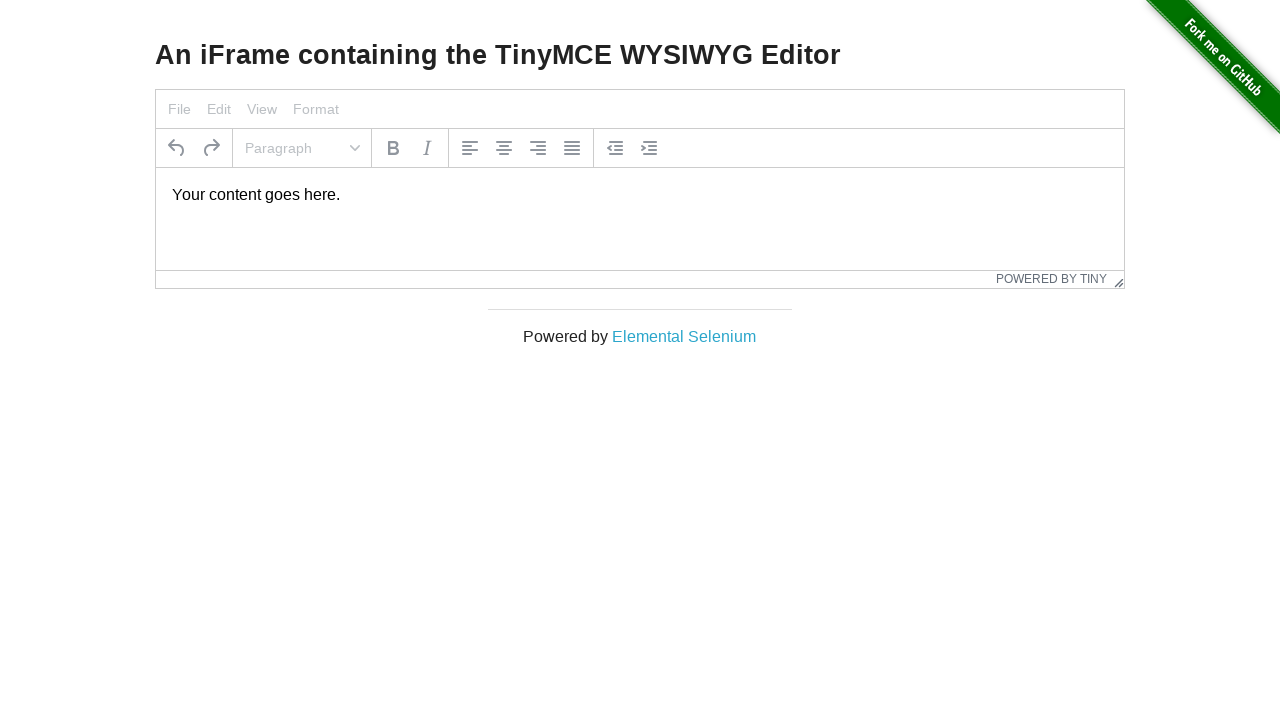

Selected all text in textbox using Ctrl+A on #mce_0_ifr >> internal:control=enter-frame >> body#tinymce
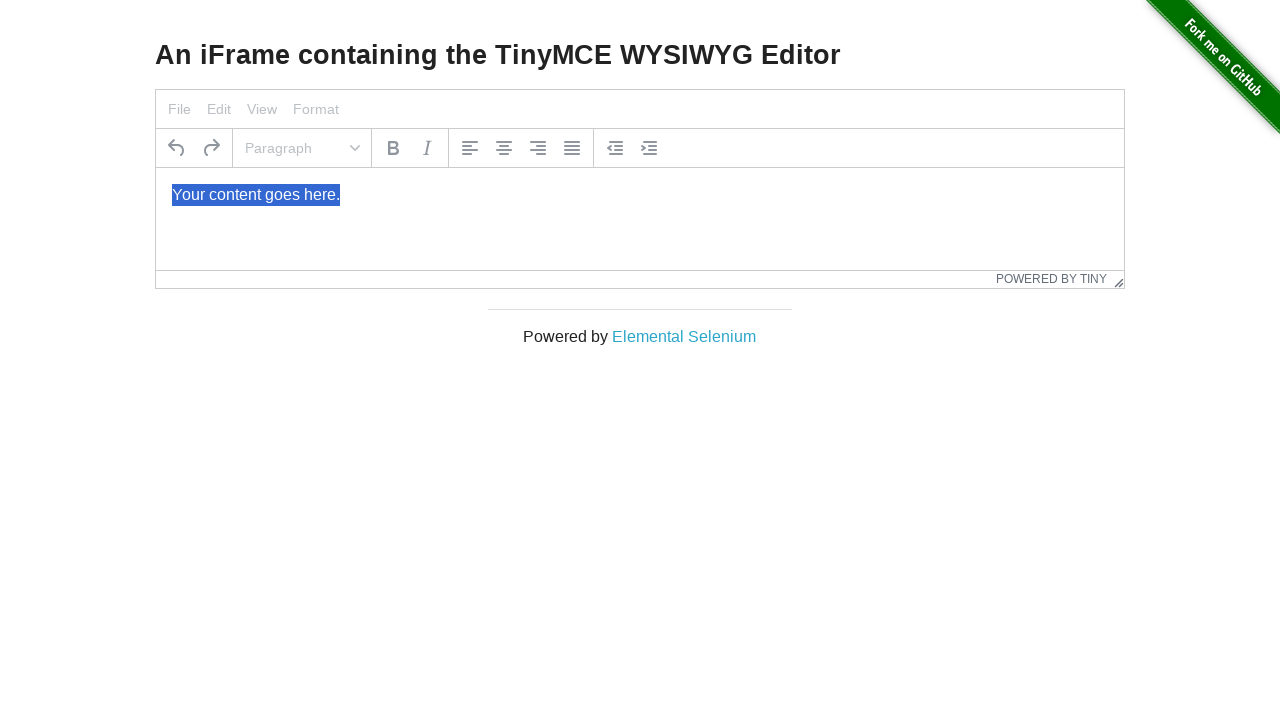

Typed 'Merhaba Dünya' into the iframe text editor on #mce_0_ifr >> internal:control=enter-frame >> body#tinymce
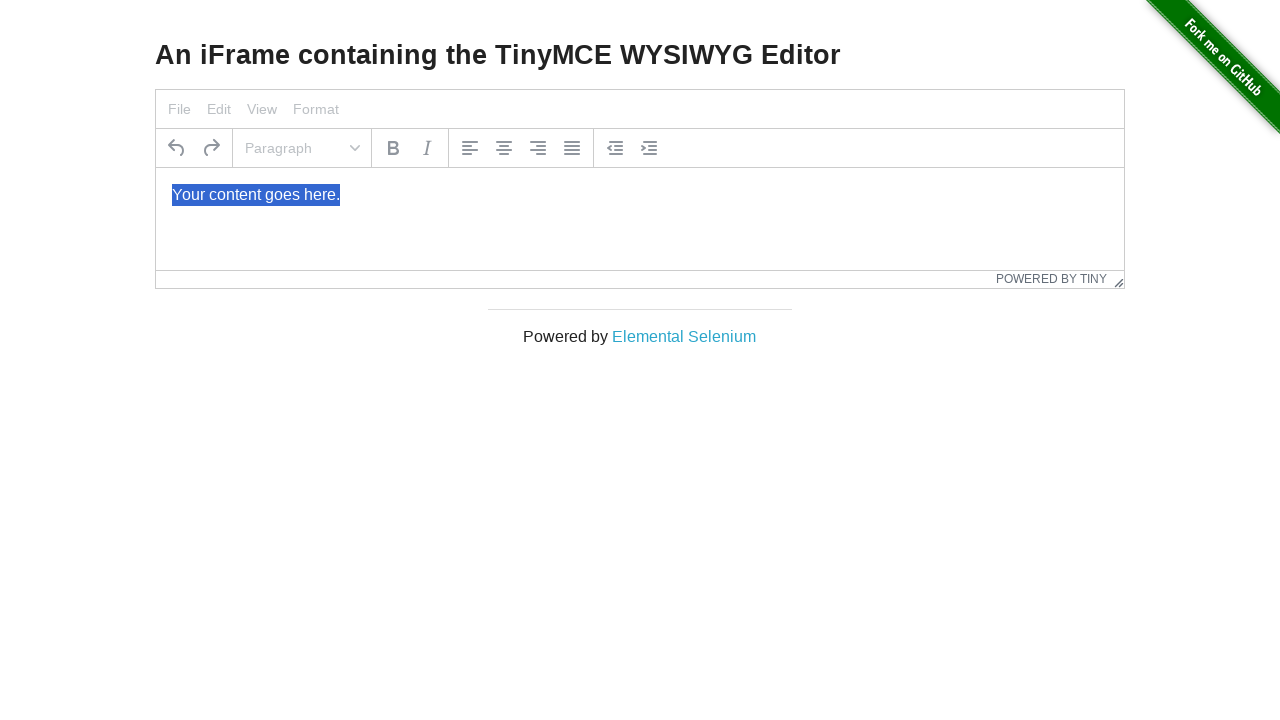

Verified Elemental Selenium link is visible in main context
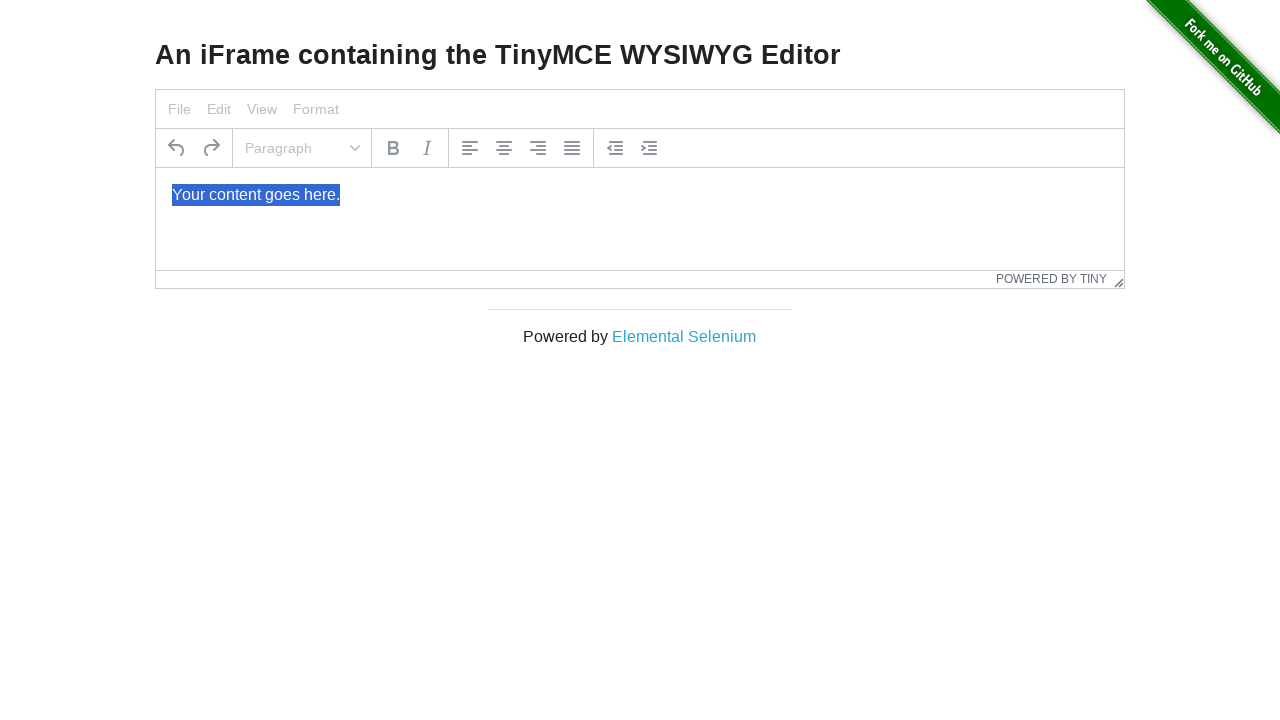

Printed Elemental Selenium link text content
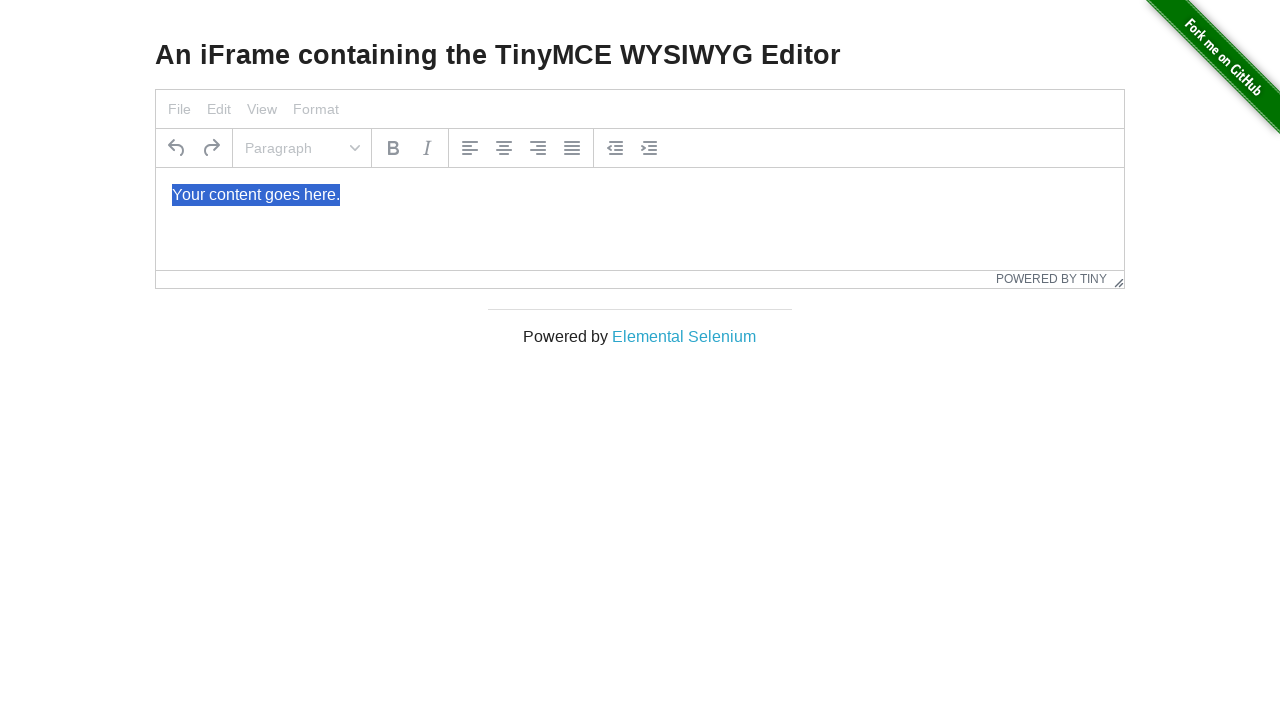

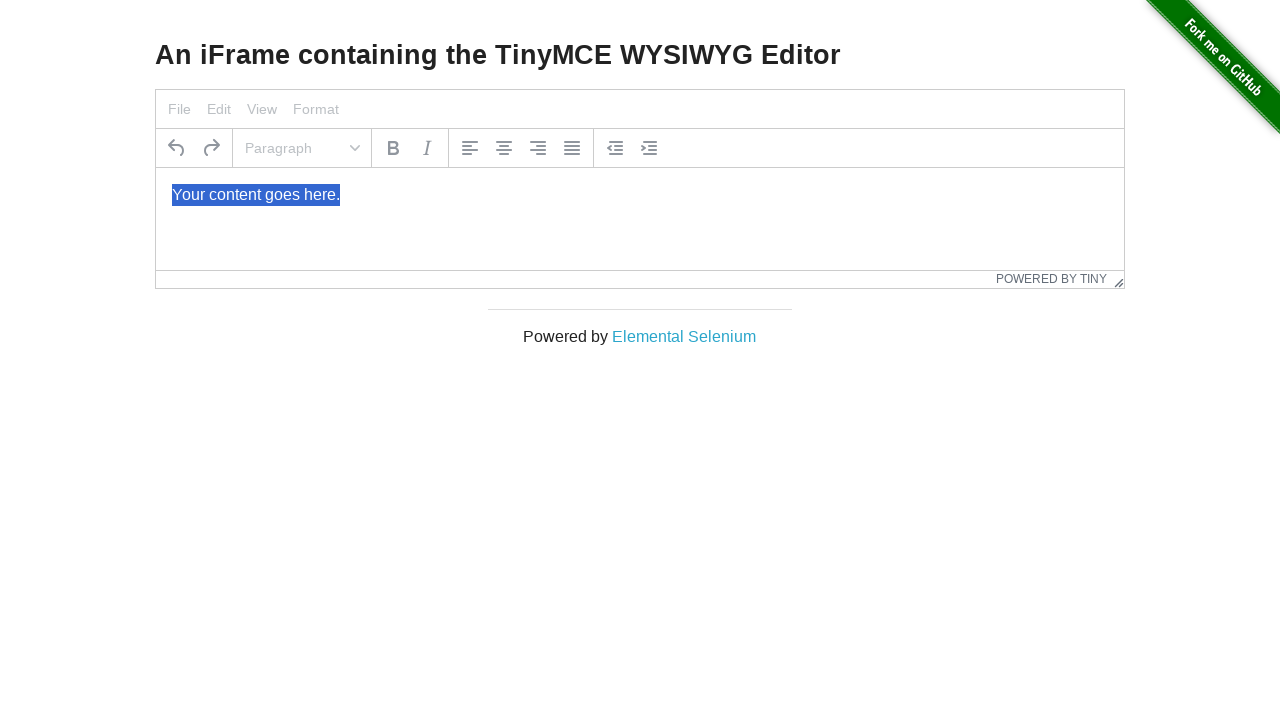